Navigates to the Python.org homepage and clicks on the Downloads link in the navigation menu

Starting URL: https://www.python.org/

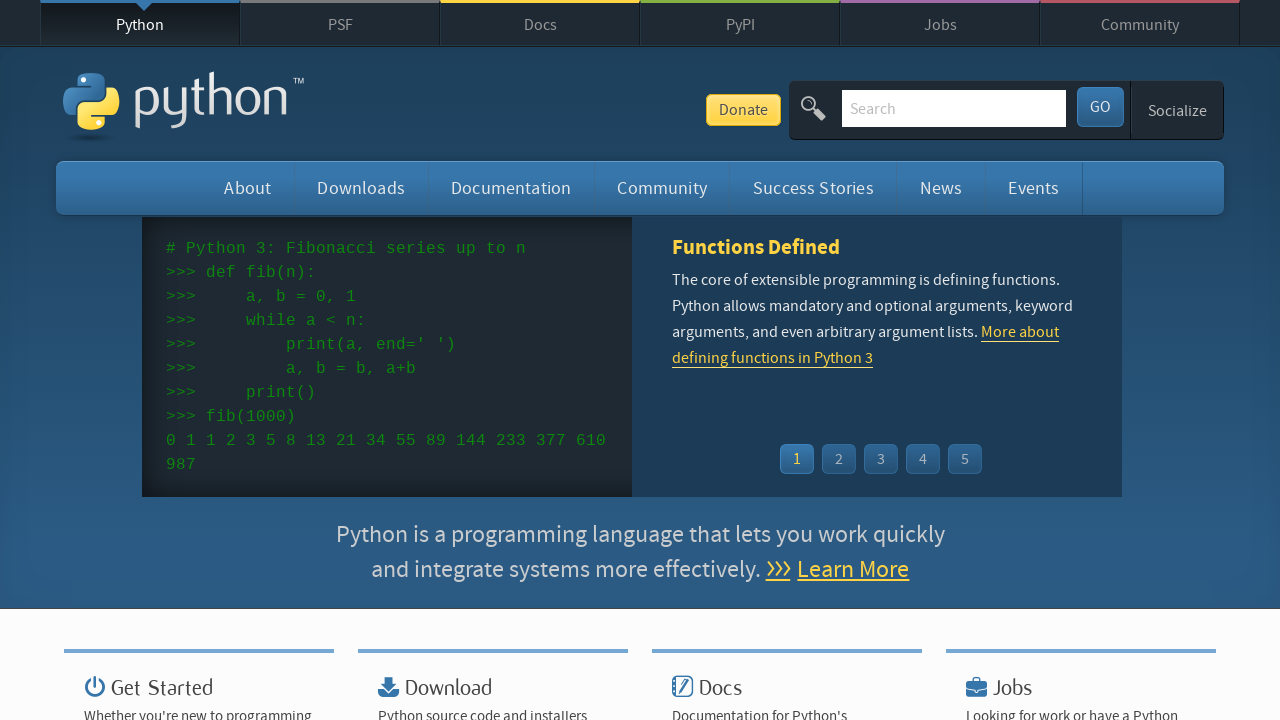

Navigated to Python.org homepage
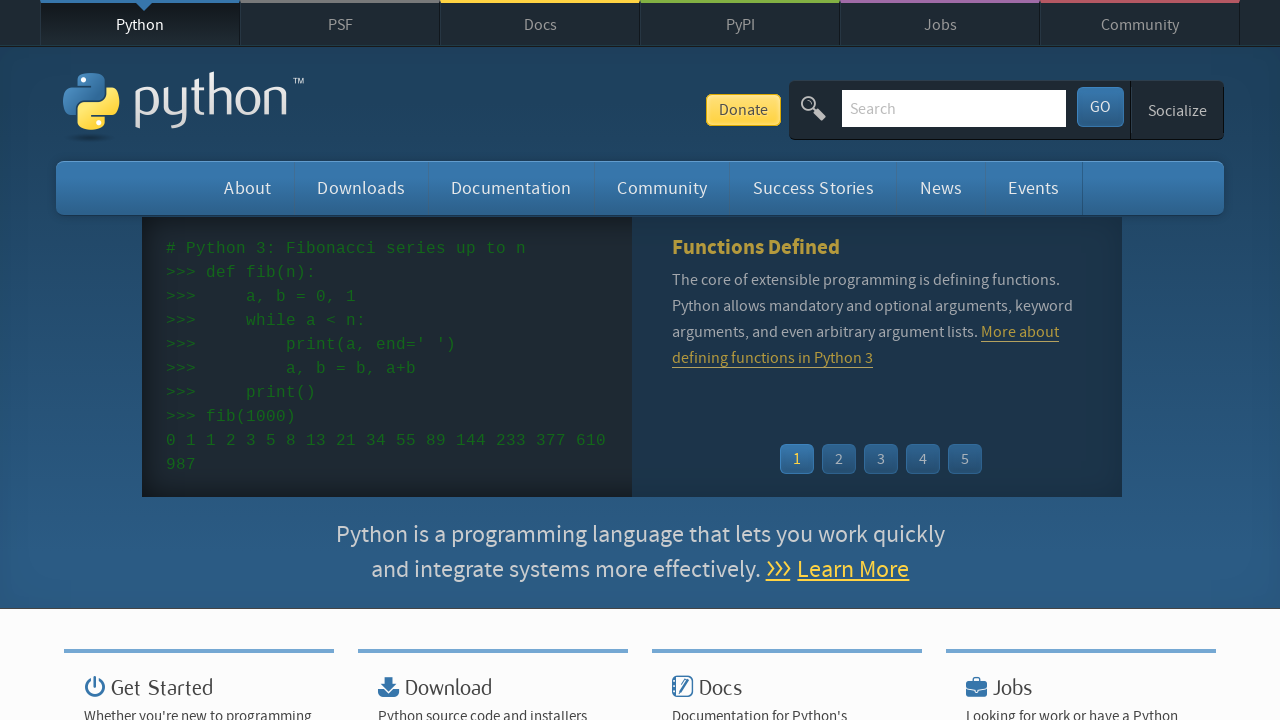

Clicked on the Downloads link in the navigation menu at (361, 188) on text=Downloads
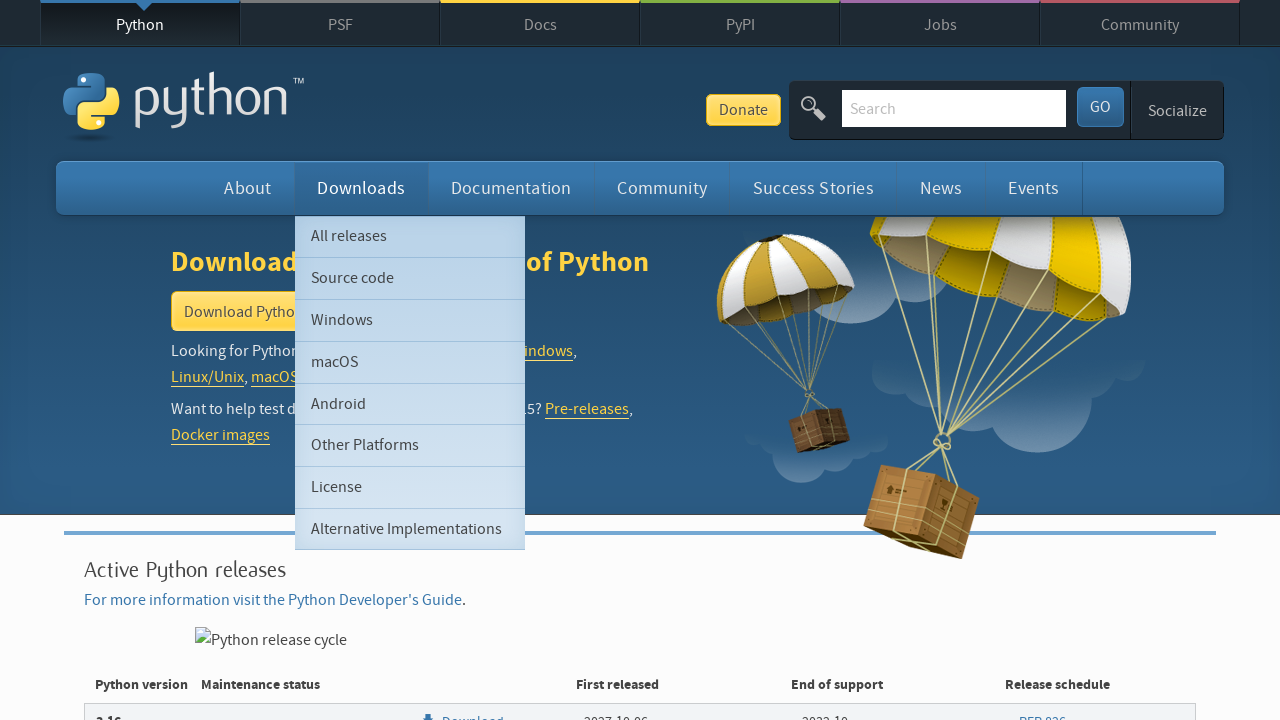

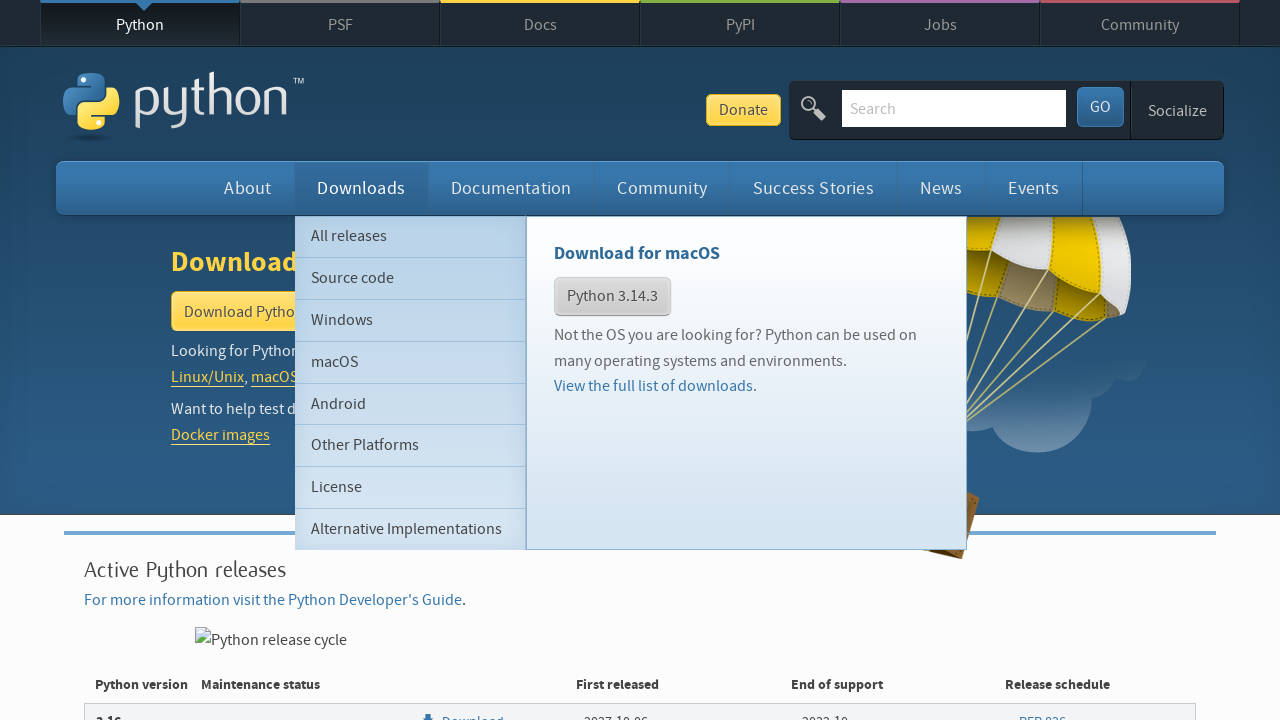